Tests checkbox interaction by clicking a checkbox twice to toggle its state on and off

Starting URL: https://the-internet.herokuapp.com/checkboxes

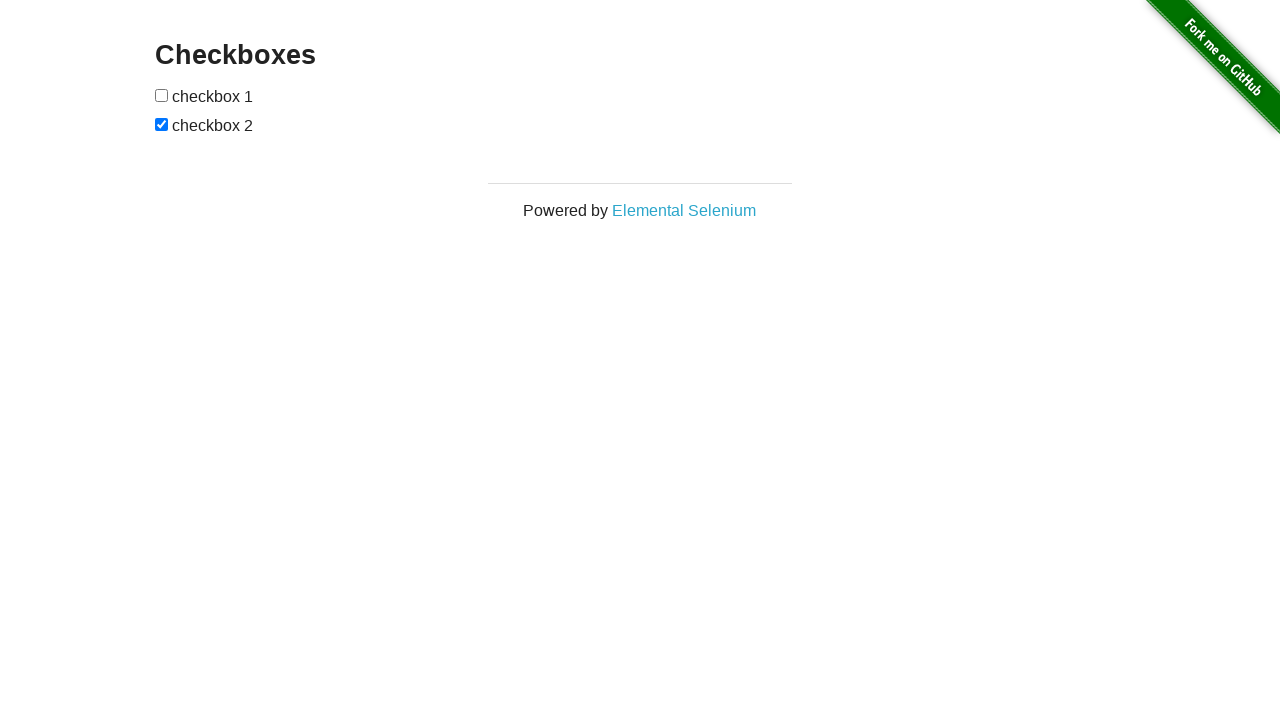

Clicked the first checkbox to check it at (162, 95) on xpath=//form[@id='checkboxes']//input[1]
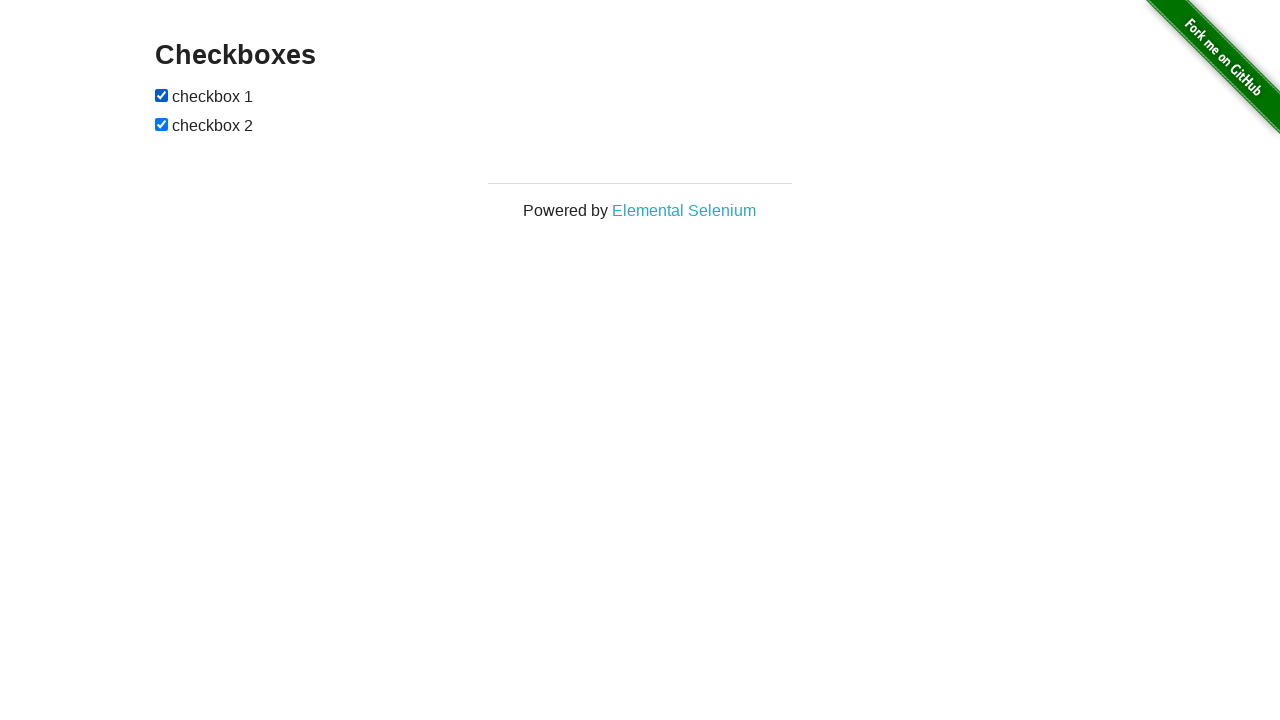

Clicked the first checkbox again to uncheck it at (162, 95) on xpath=//form[@id='checkboxes']//input[1]
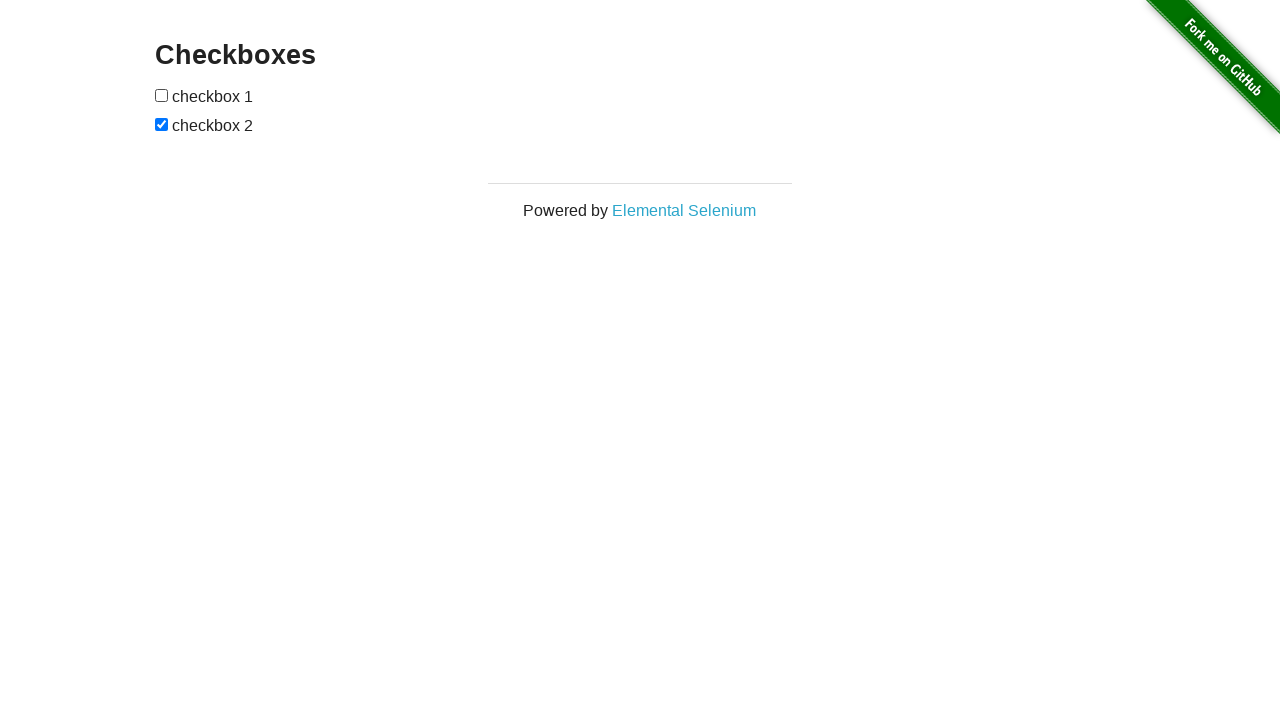

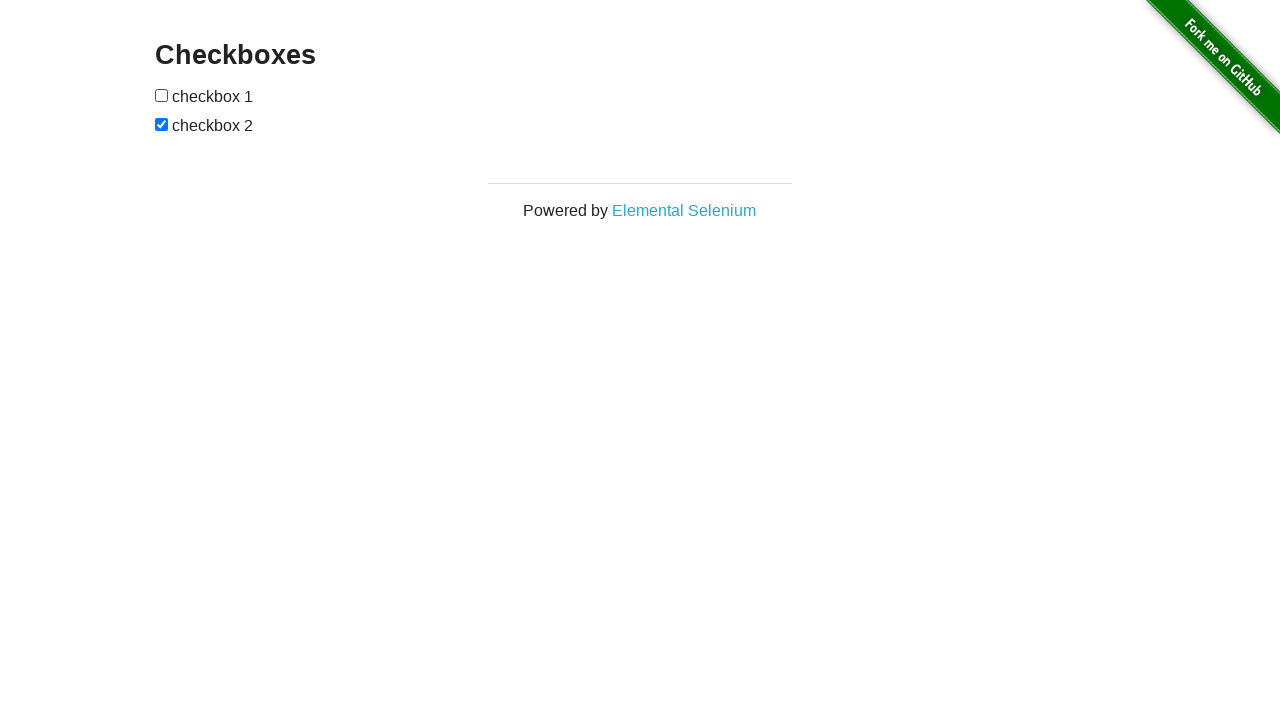